Tests confirmation alert functionality by clicking a button to trigger a confirmation alert and accepting it

Starting URL: https://training-support.net/webelements/alerts

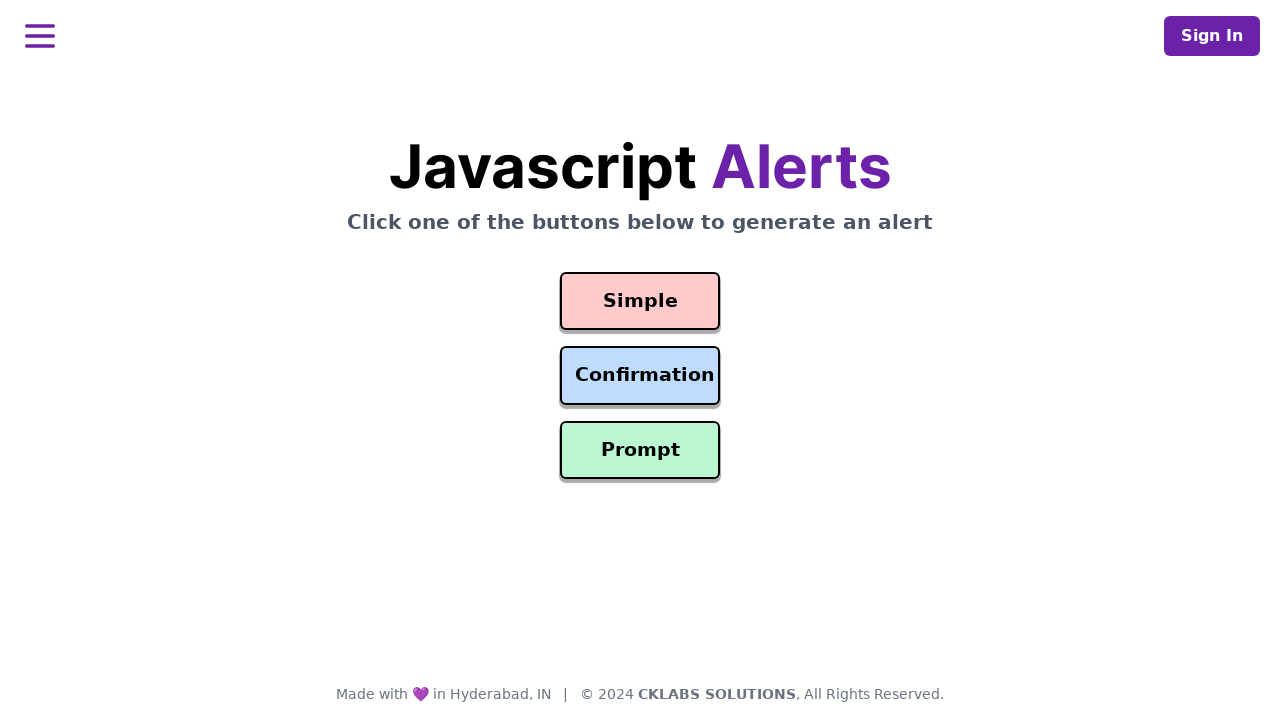

Clicked confirmation button to trigger alert at (640, 376) on #confirmation
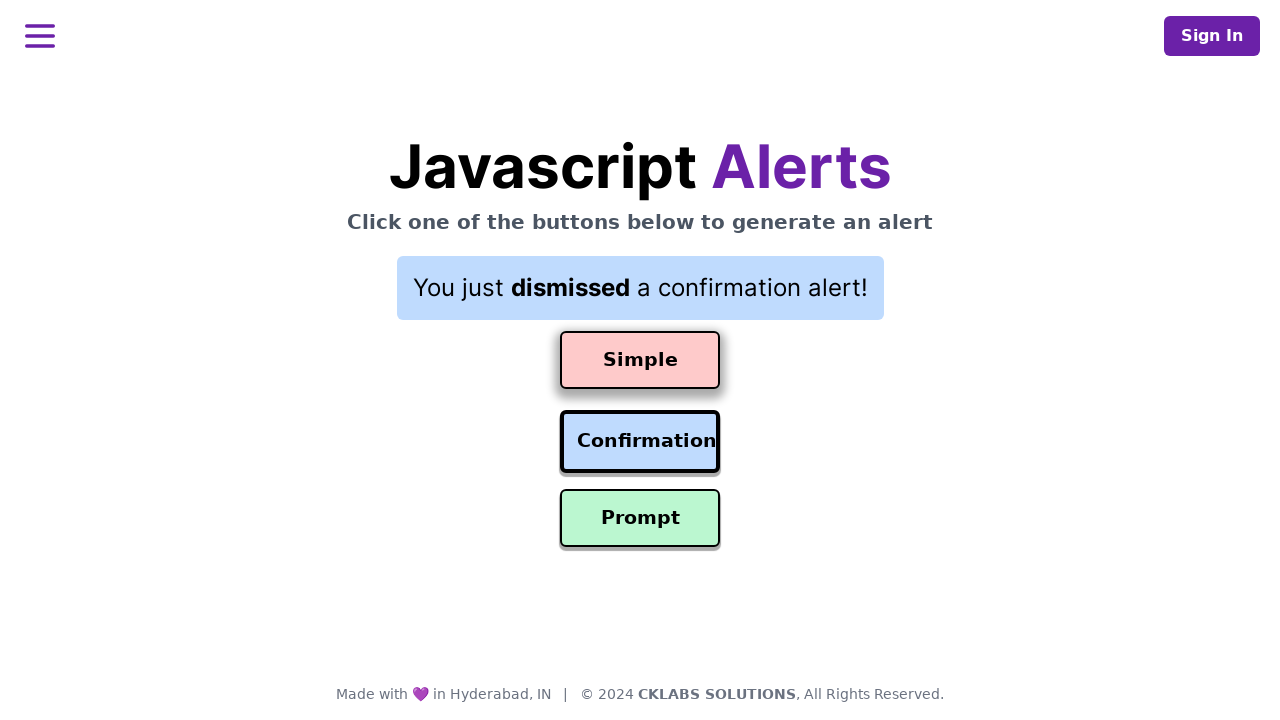

Set up dialog handler to accept confirmation alert
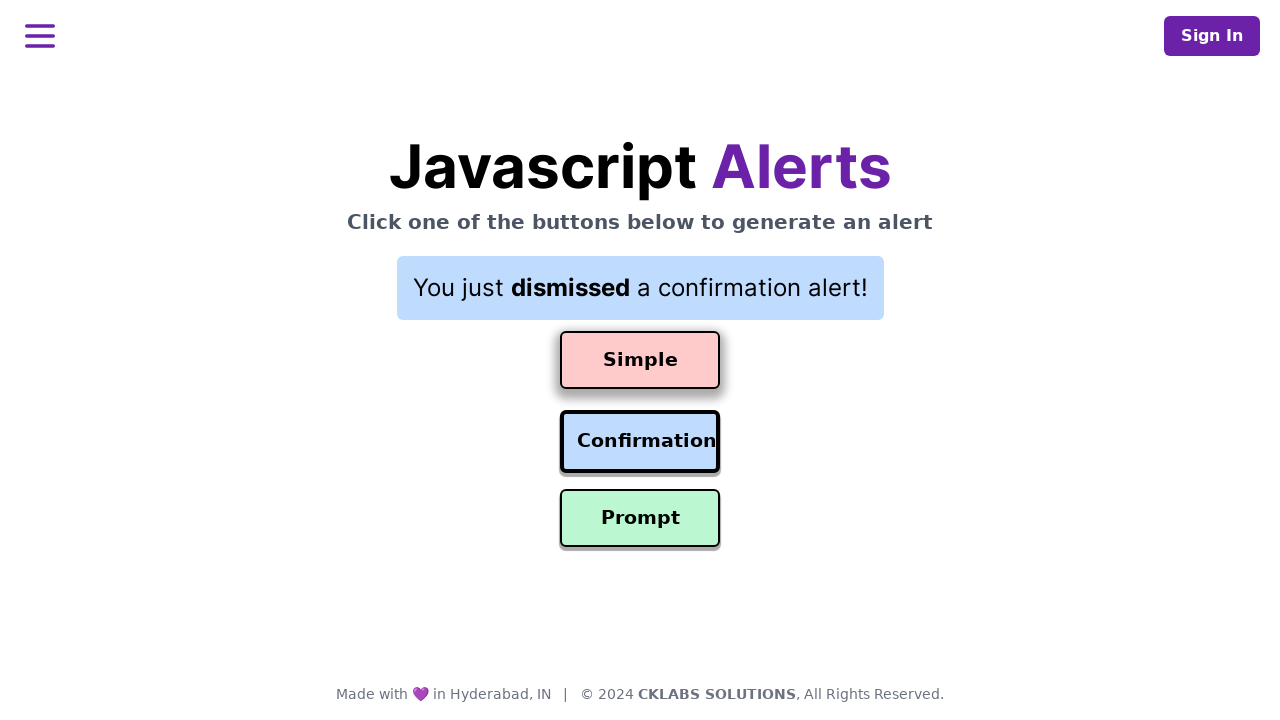

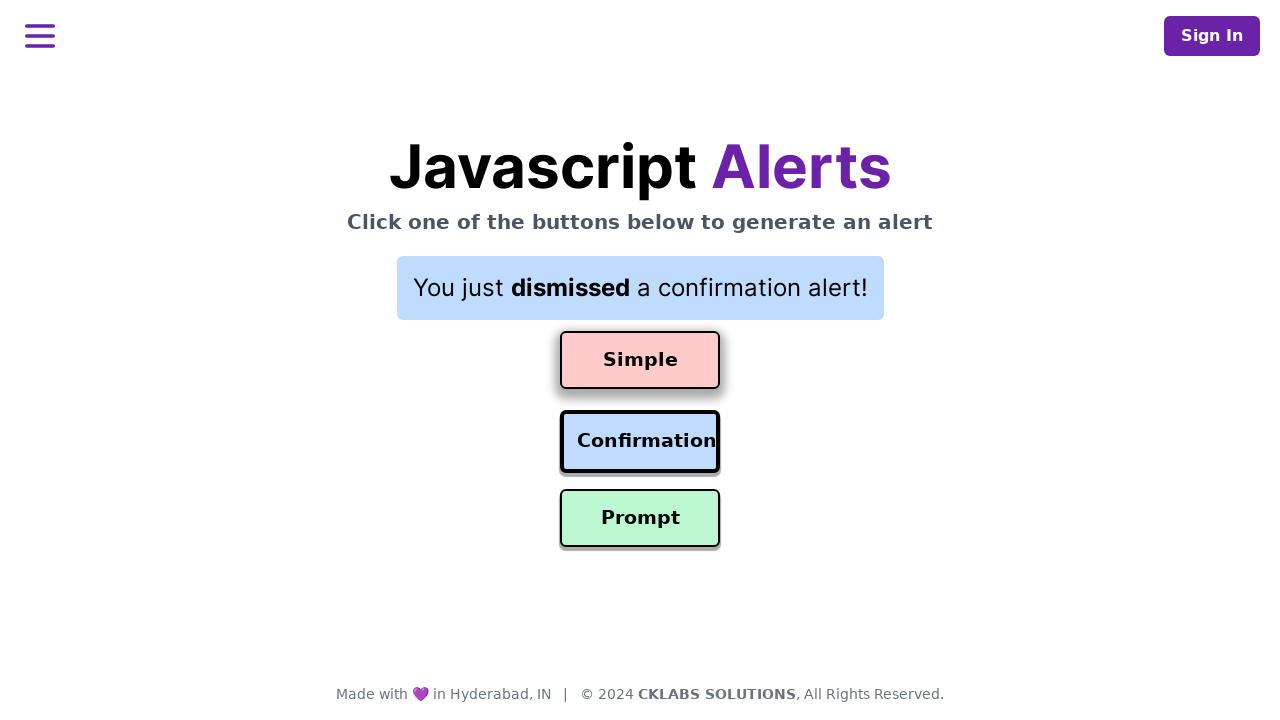